Tests dropdown selection functionality on the DemoQA select menu page by selecting options using different methods: by visible text, by index, and by value from the old-style select dropdown.

Starting URL: https://demoqa.com/select-menu

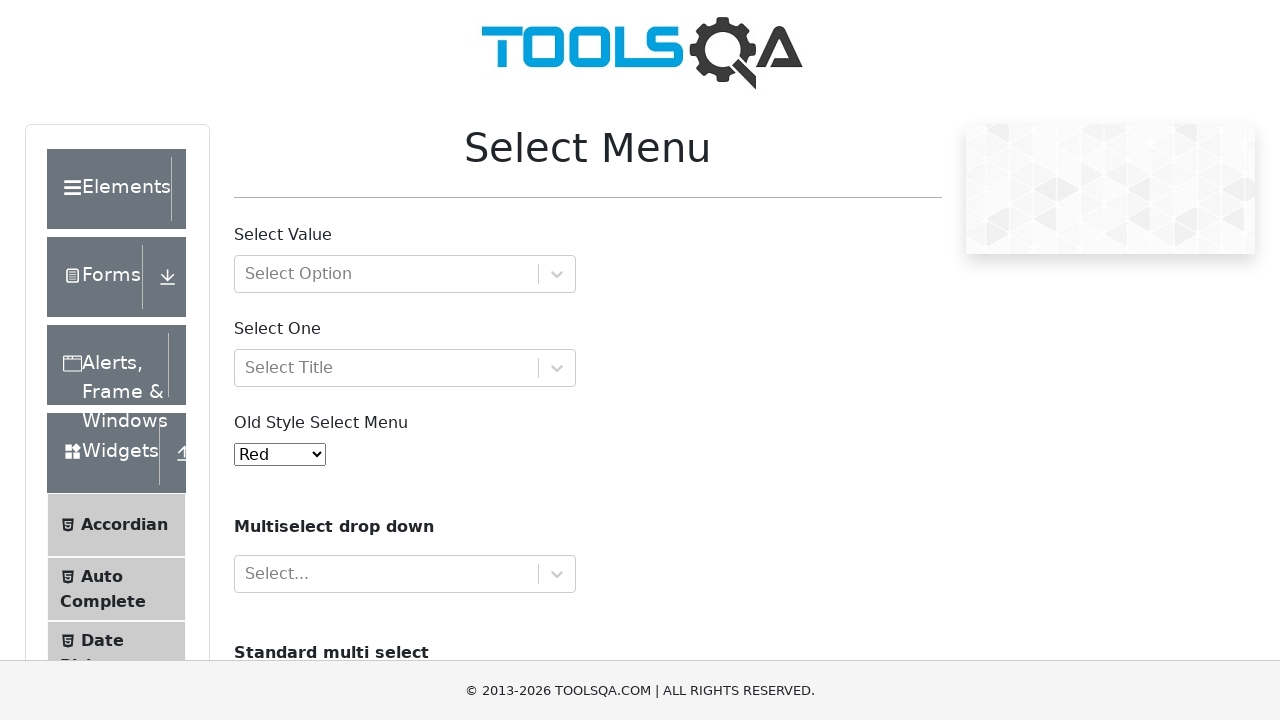

Old-style select dropdown loaded
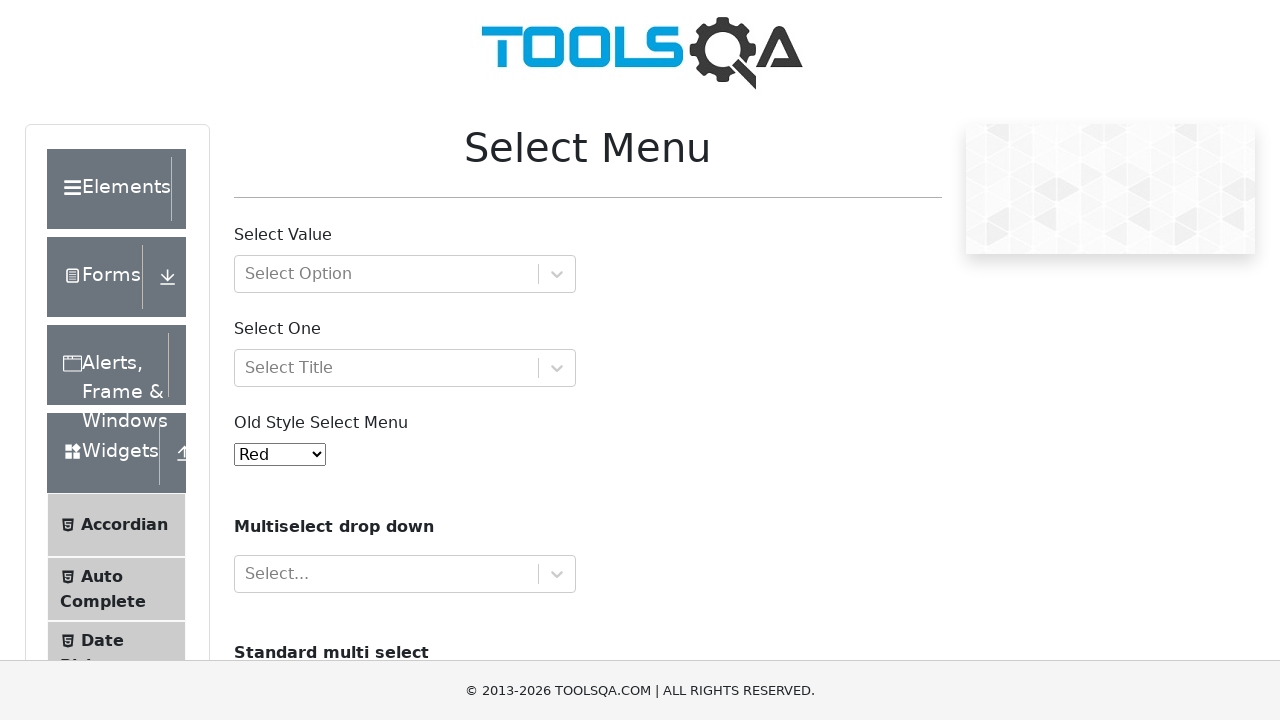

Selected 'Black' option by visible text on #oldSelectMenu
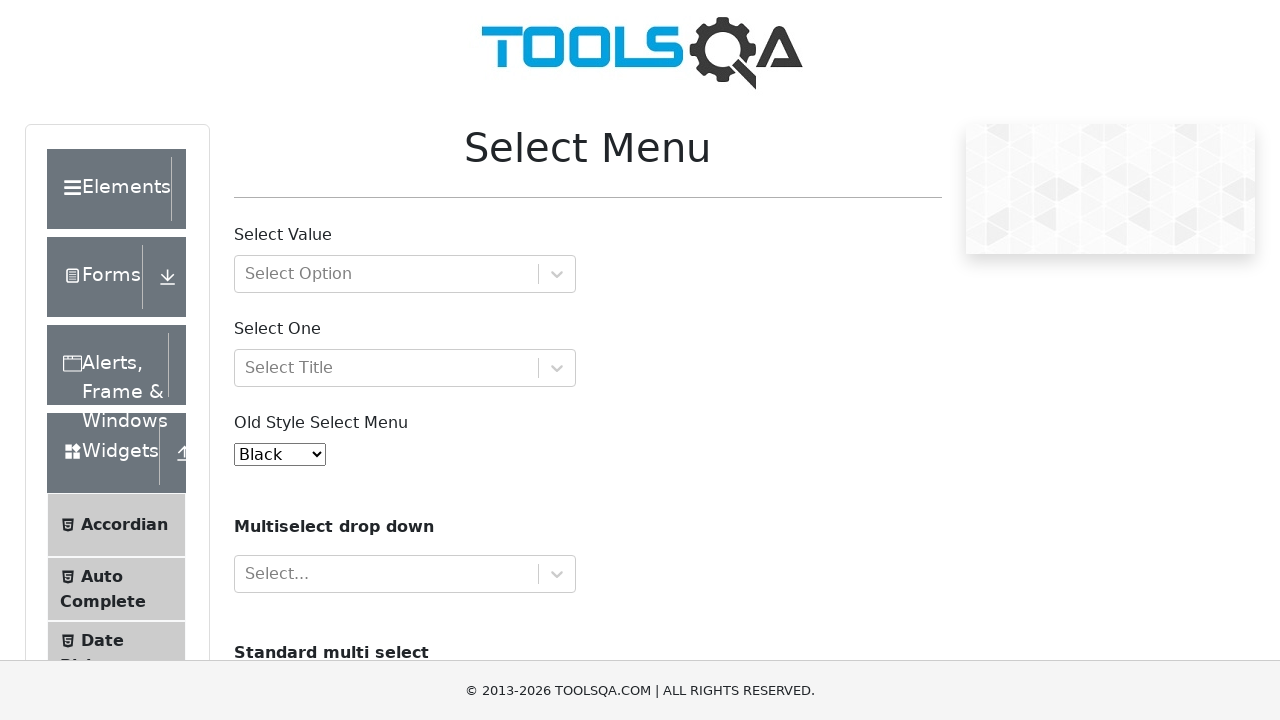

Selected first option by index 0 on #oldSelectMenu
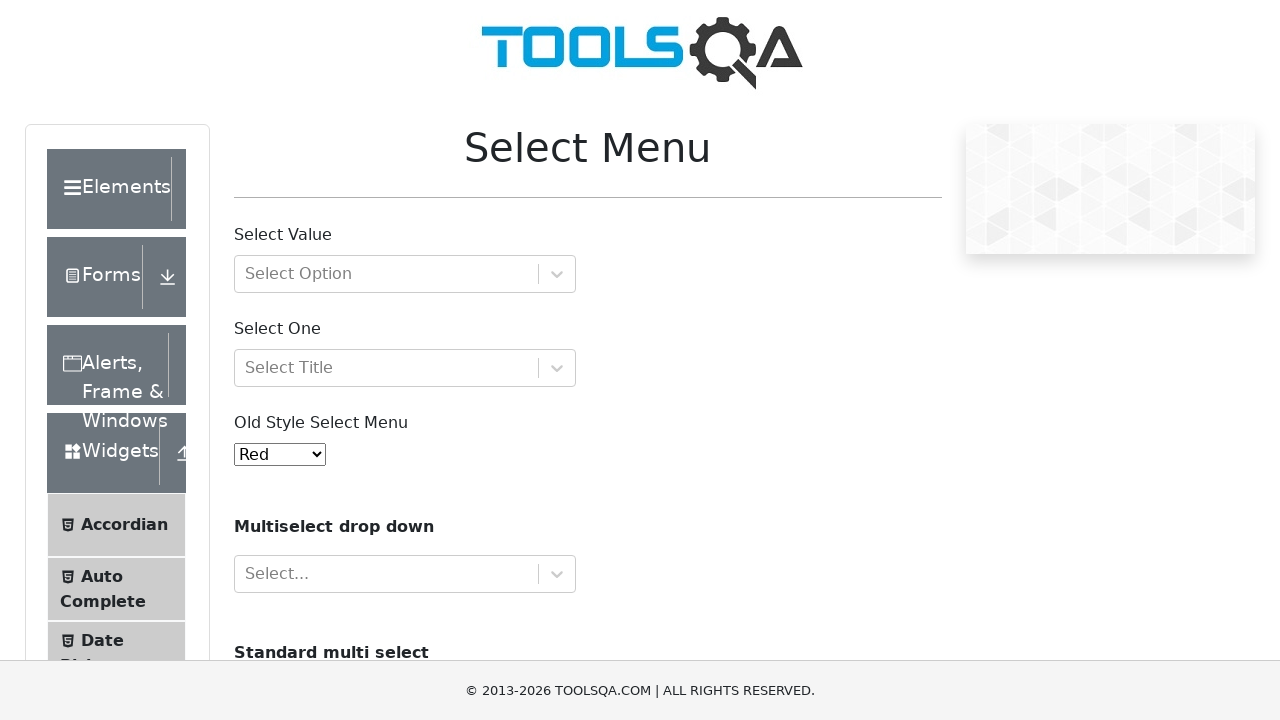

Selected 'Red' option by value '1' on #oldSelectMenu
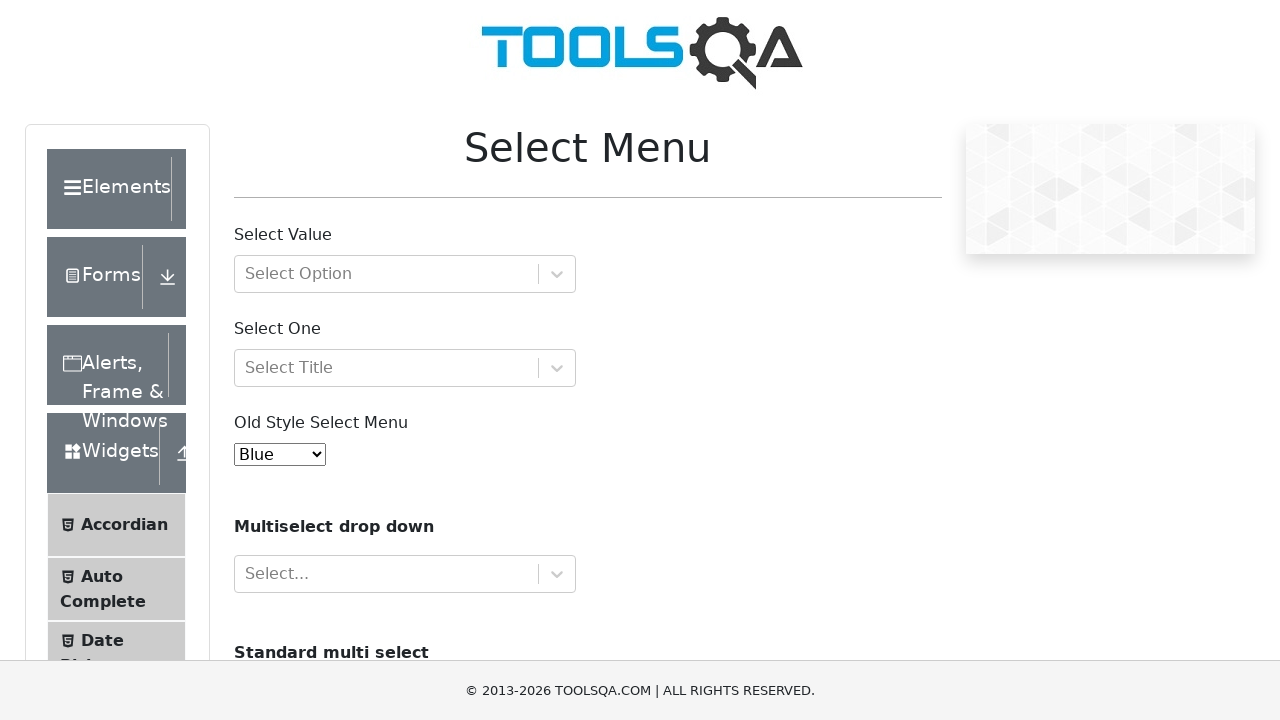

Verified old-style select dropdown is present and functional
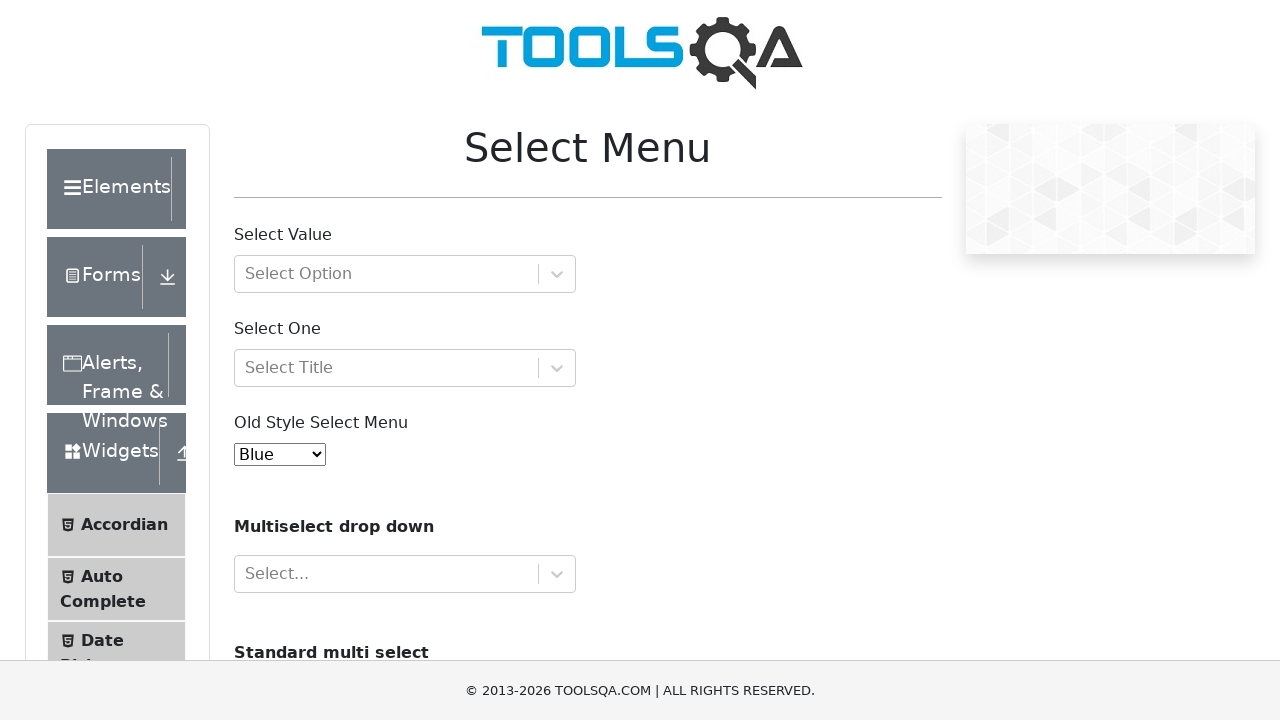

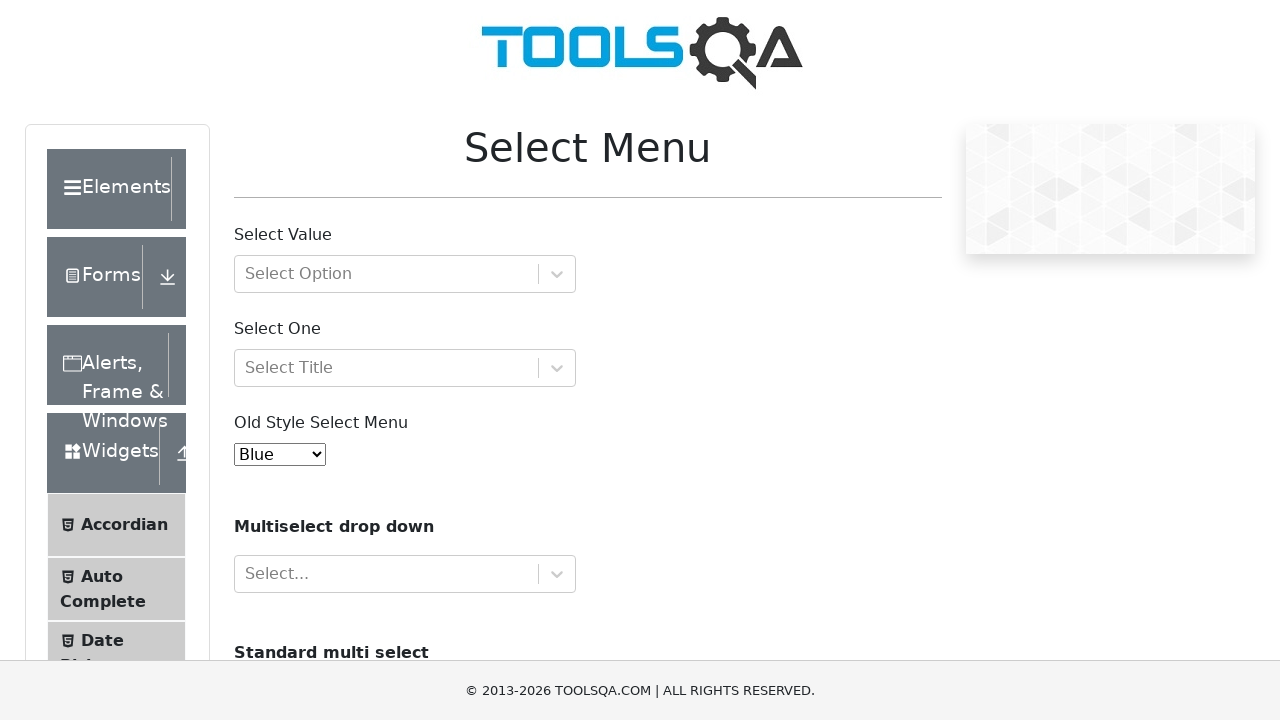